Tests different types of button clicks (double-click, right-click, and regular click) on a demo page using browser actions

Starting URL: https://demoqa.com/buttons

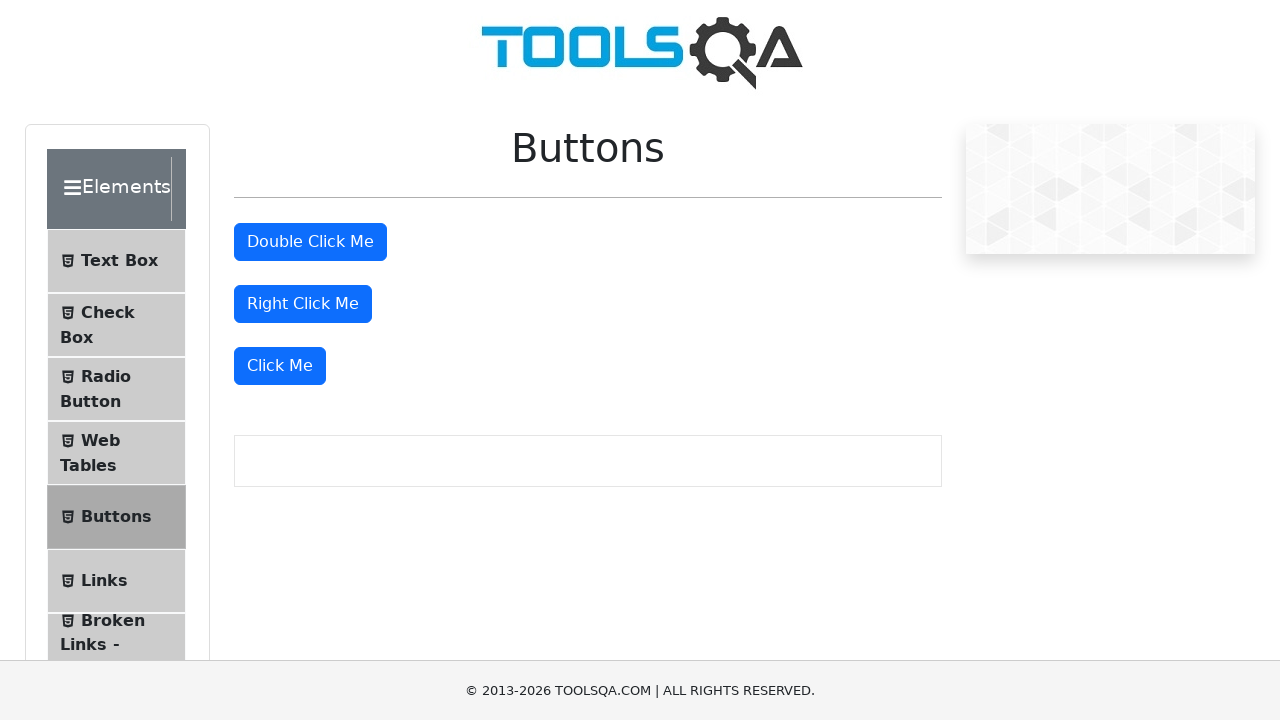

Double-clicked the double-click button at (310, 242) on #doubleClickBtn
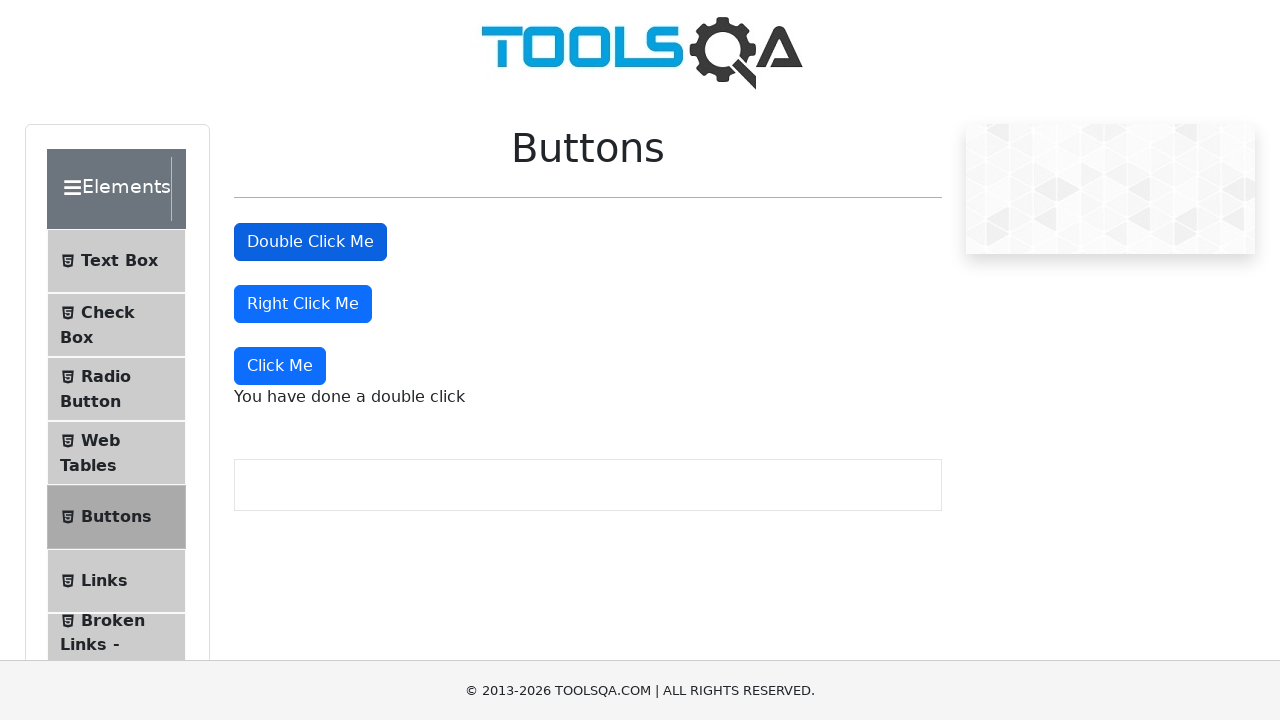

Right-clicked the right-click button at (303, 304) on #rightClickBtn
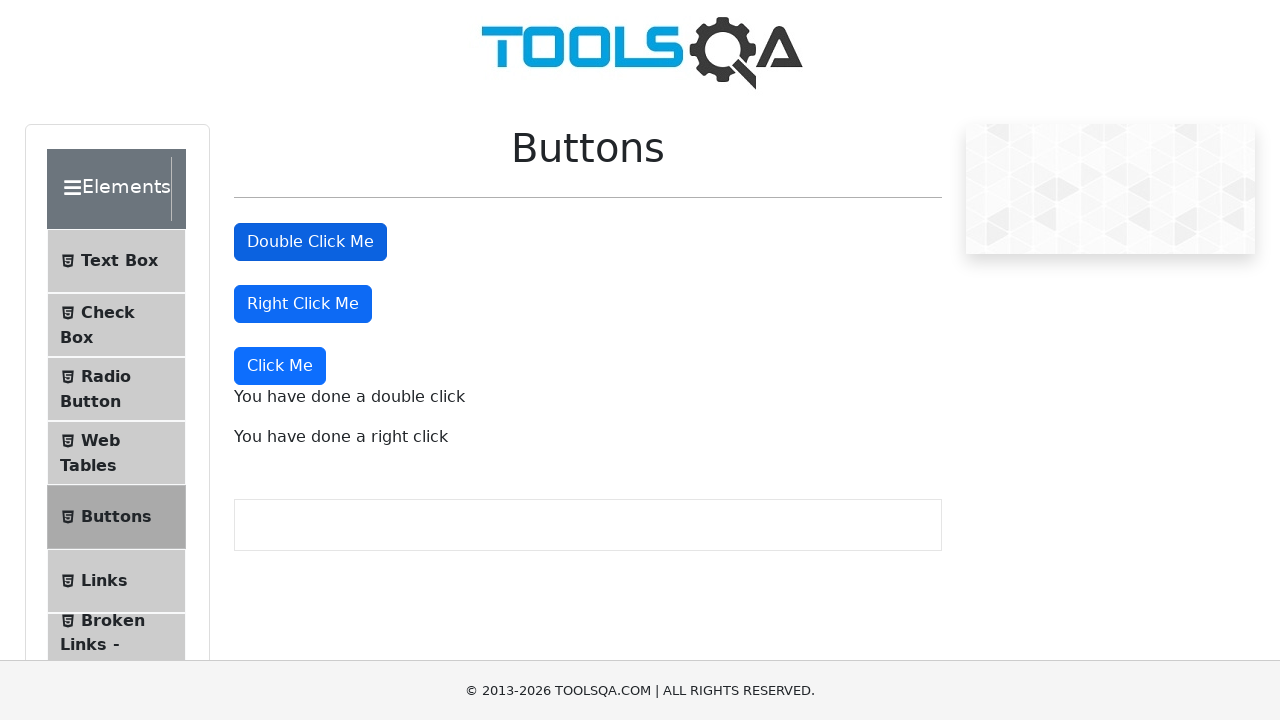

Clicked the 'Click Me' button at (280, 366) on xpath=//button[text()='Click Me']
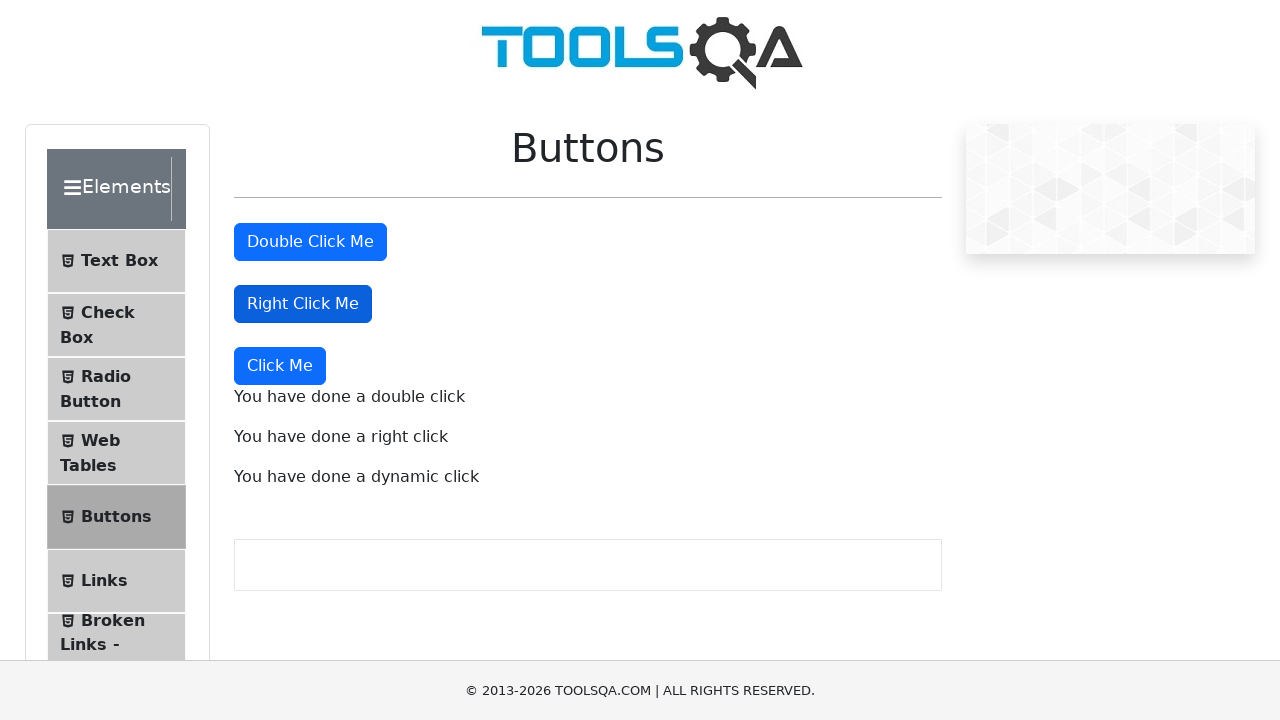

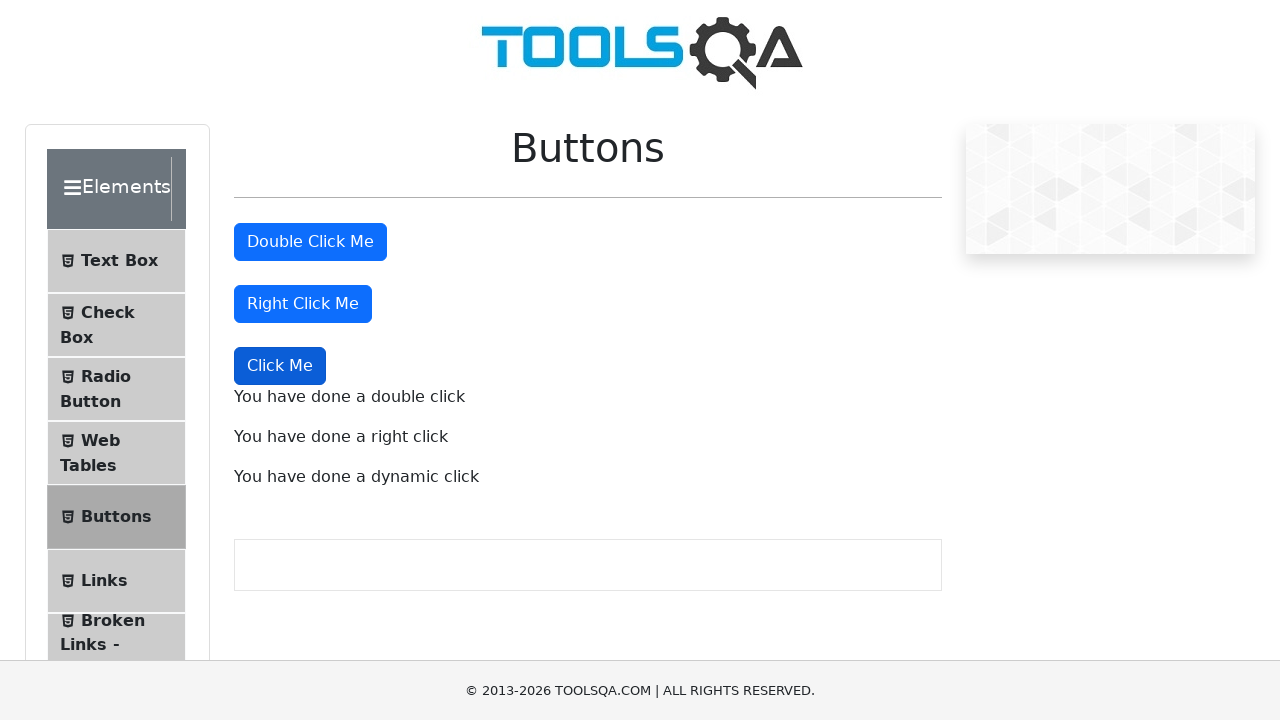